Tests jQuery UI datepicker by navigating to a future date (April 2026) and selecting the 29th day

Starting URL: https://jqueryui.com/datepicker/

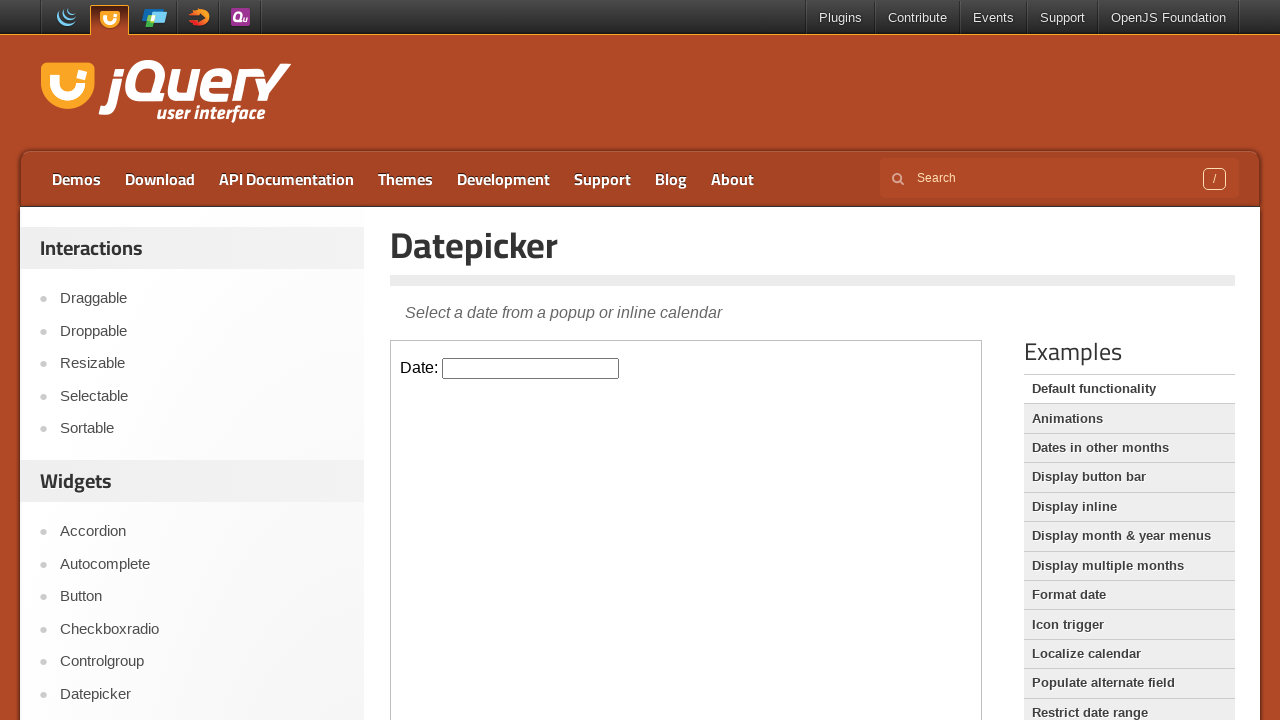

Clicked datepicker input field in iframe at (531, 368) on iframe >> nth=0 >> internal:control=enter-frame >> #datepicker
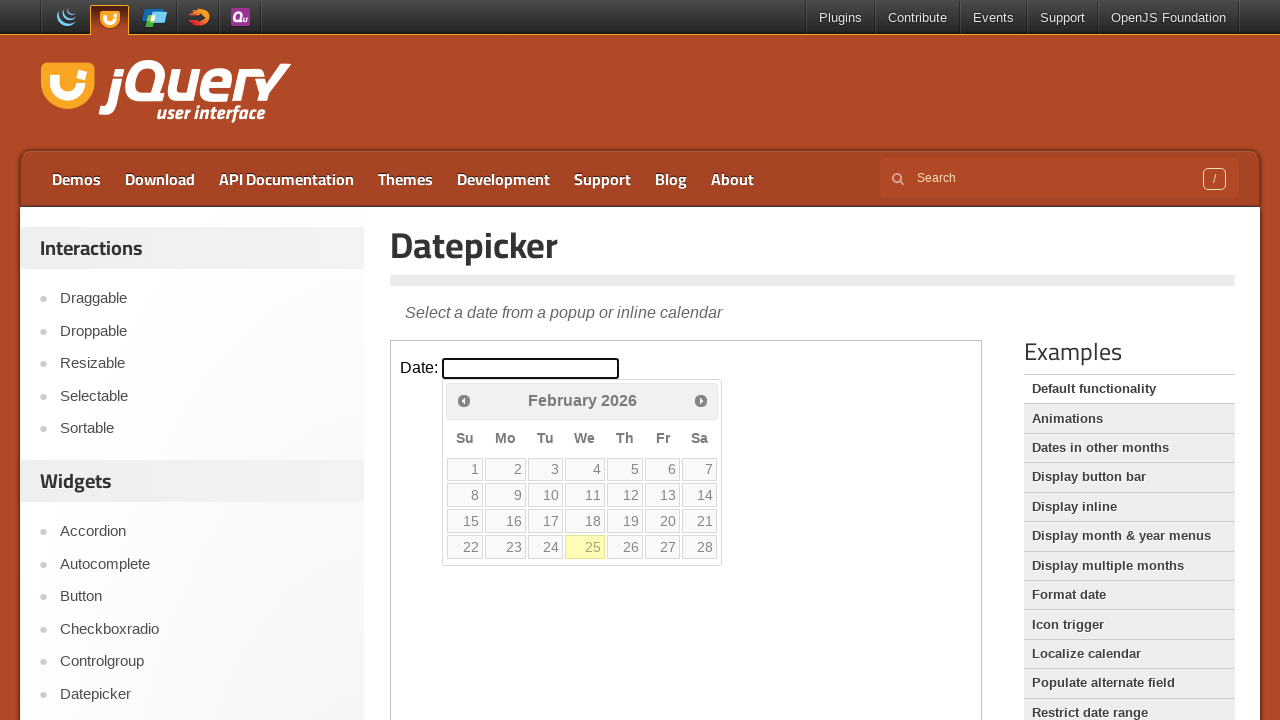

Retrieved current month from datepicker
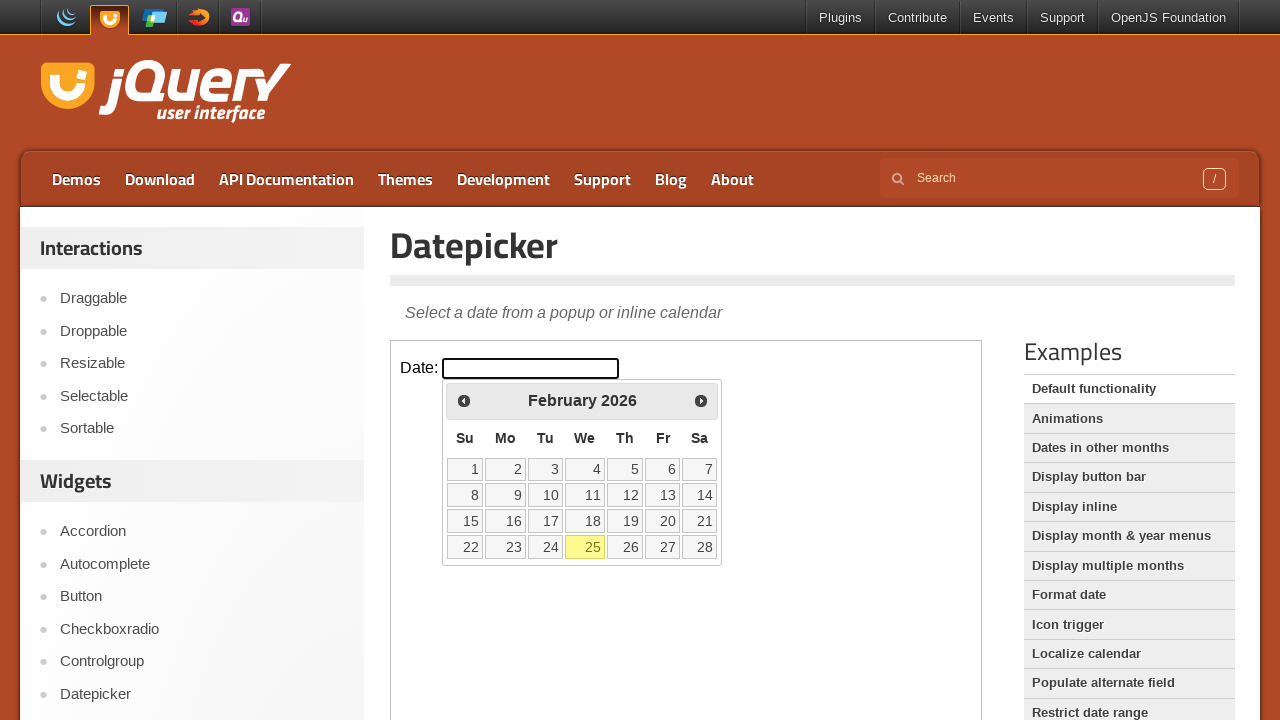

Retrieved current year from datepicker
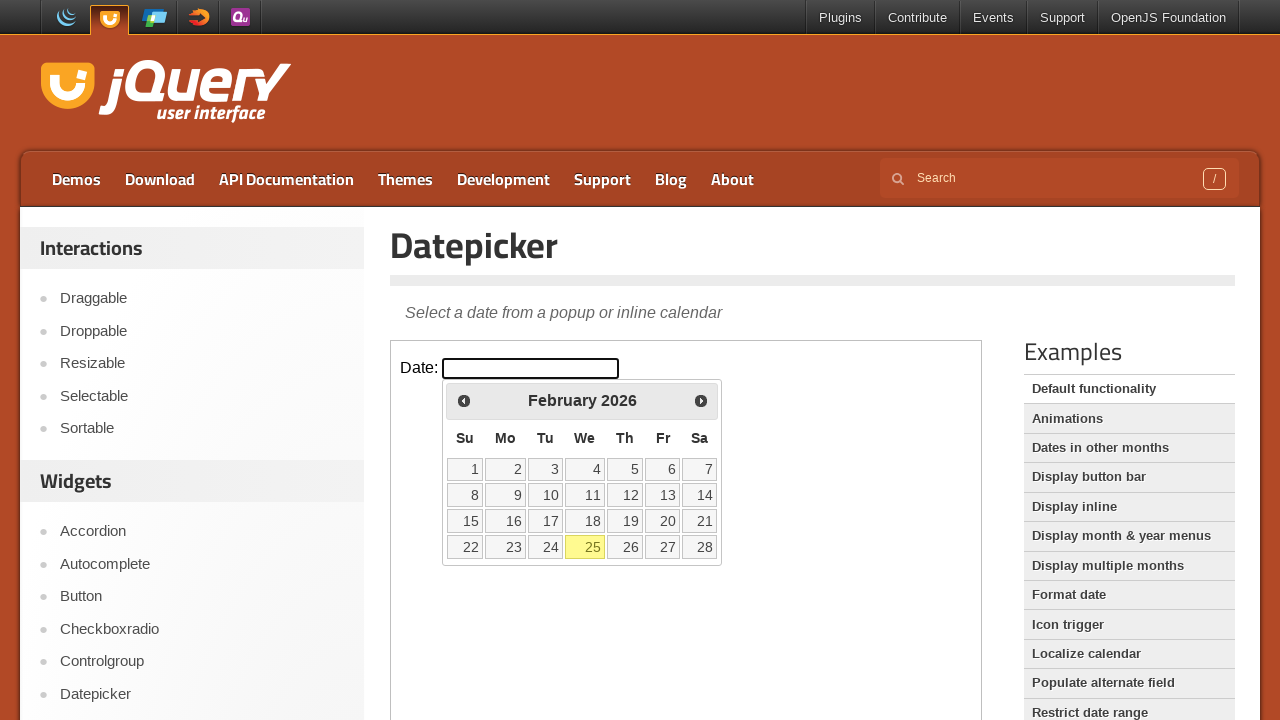

Clicked next button to advance month (currently February 2026) at (701, 400) on iframe >> nth=0 >> internal:control=enter-frame >> span.ui-icon.ui-icon-circle-t
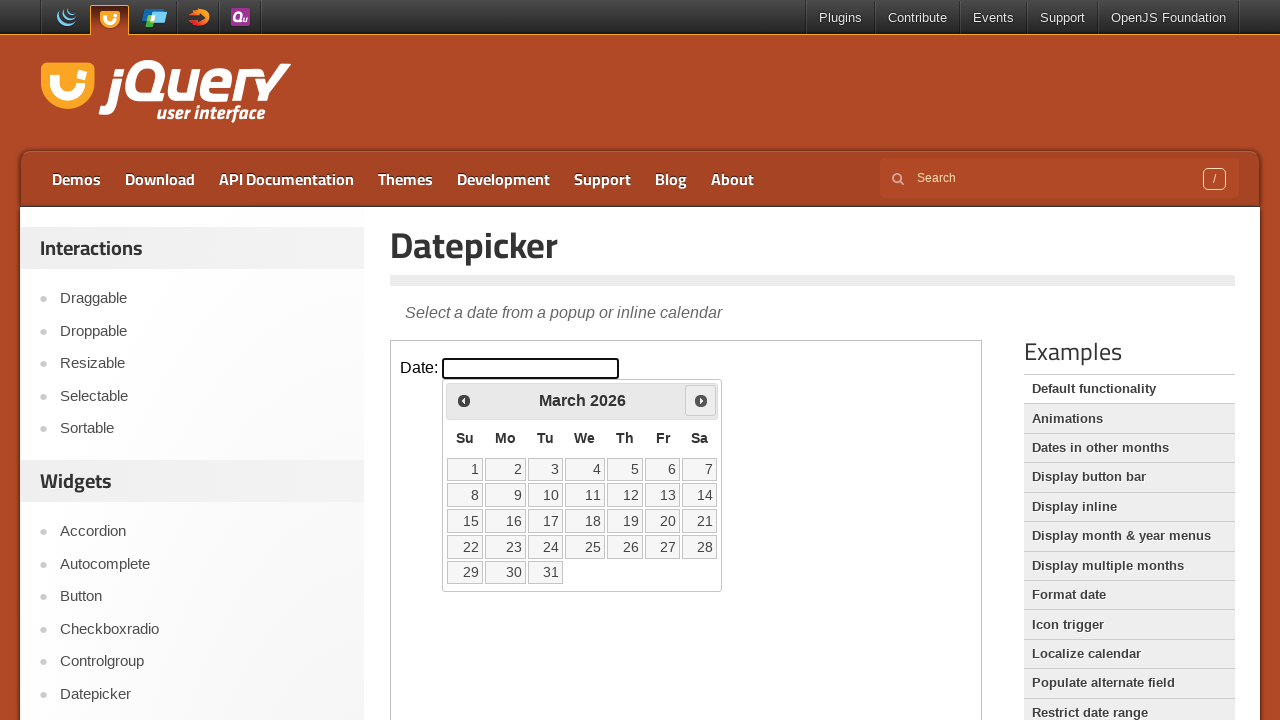

Retrieved current month from datepicker
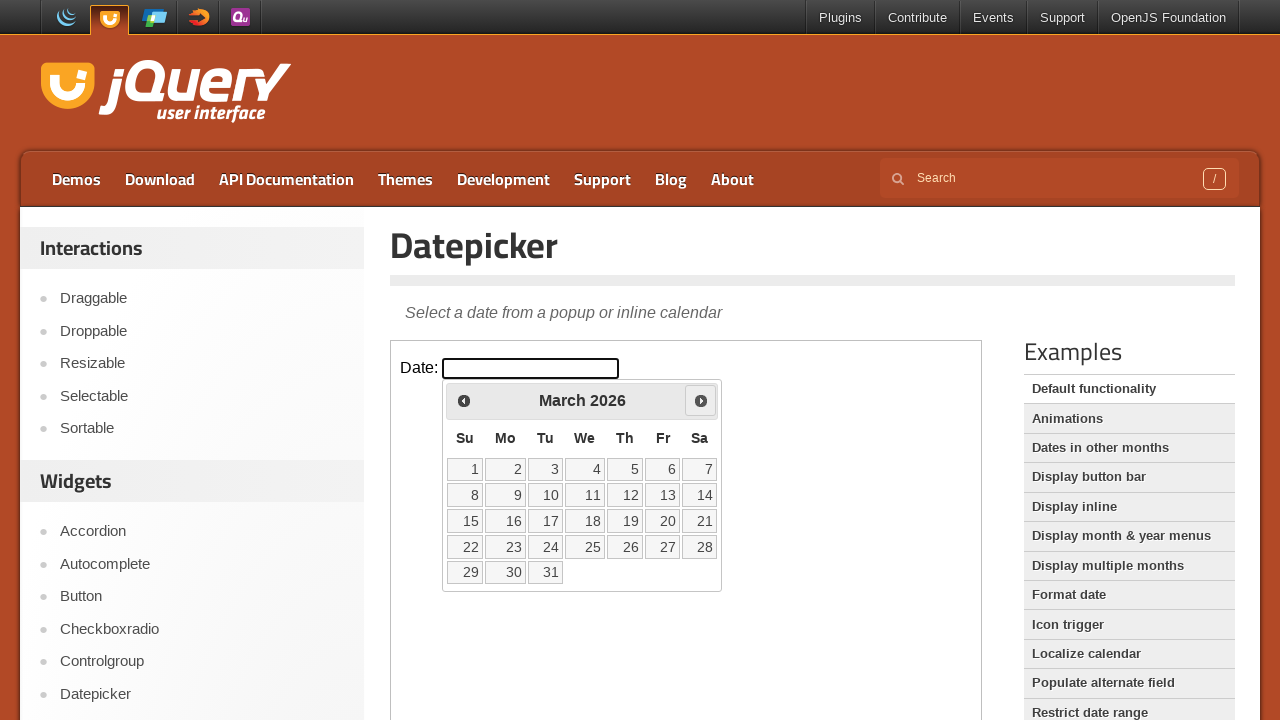

Retrieved current year from datepicker
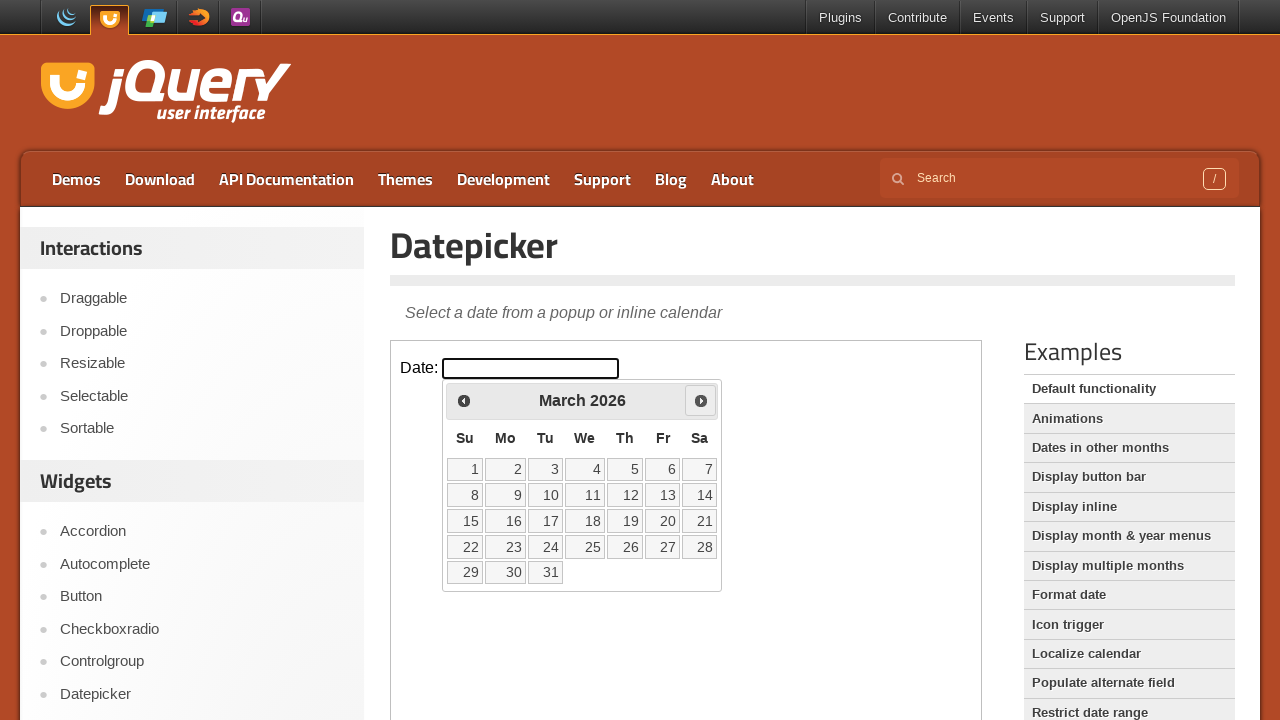

Clicked next button to advance month (currently March 2026) at (701, 400) on iframe >> nth=0 >> internal:control=enter-frame >> span.ui-icon.ui-icon-circle-t
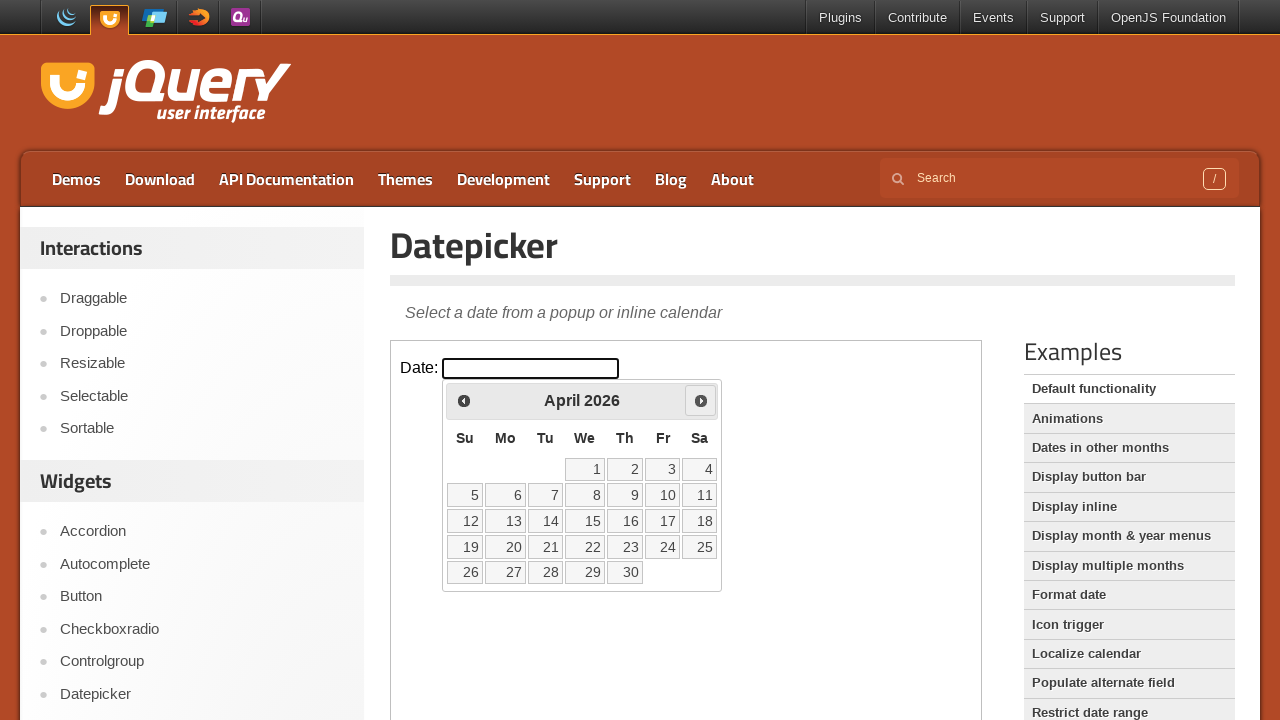

Retrieved current month from datepicker
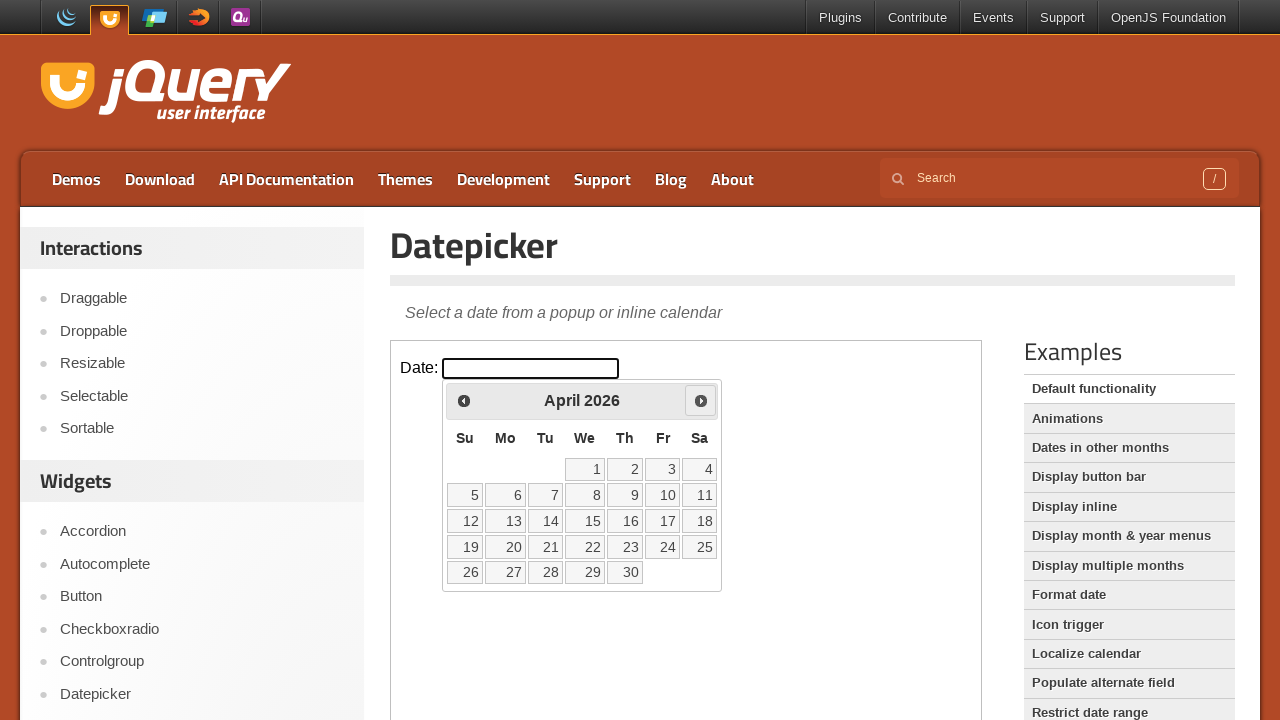

Retrieved current year from datepicker
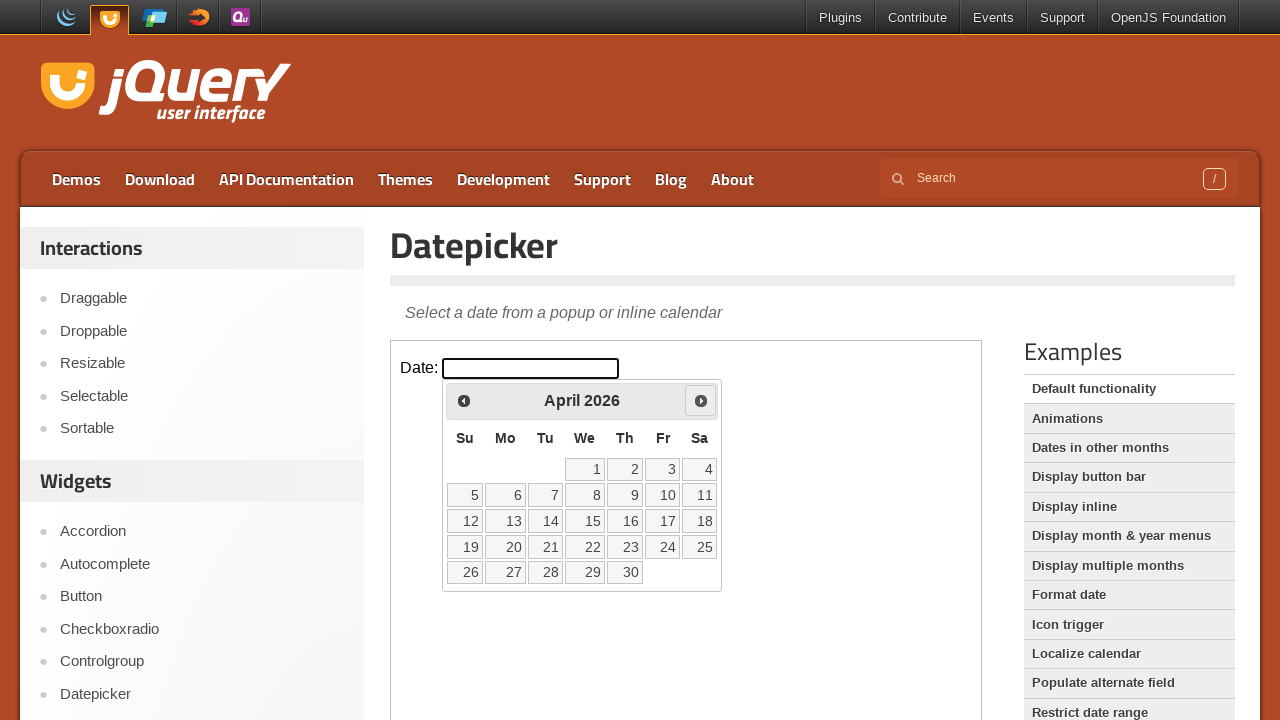

Reached target date April 2026, stopping navigation
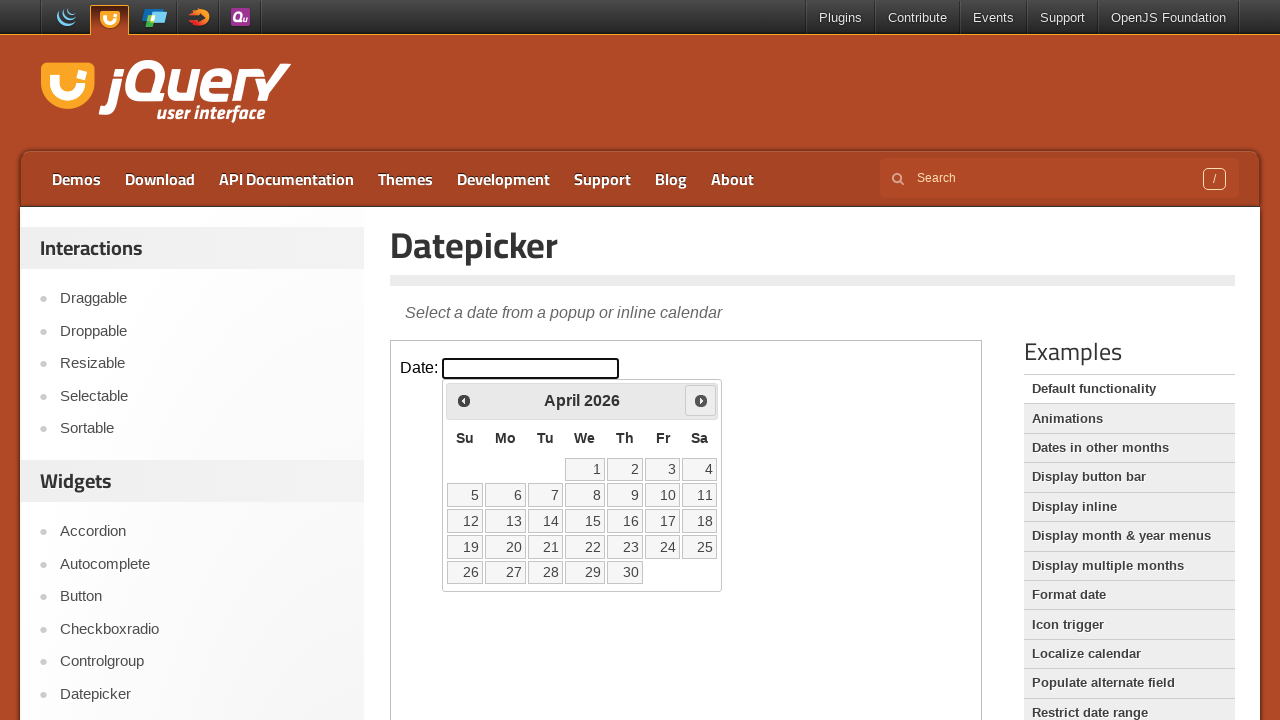

Selected day 29 from April 2026 calendar at (585, 572) on iframe >> nth=0 >> internal:control=enter-frame >> table.ui-datepicker-calendar 
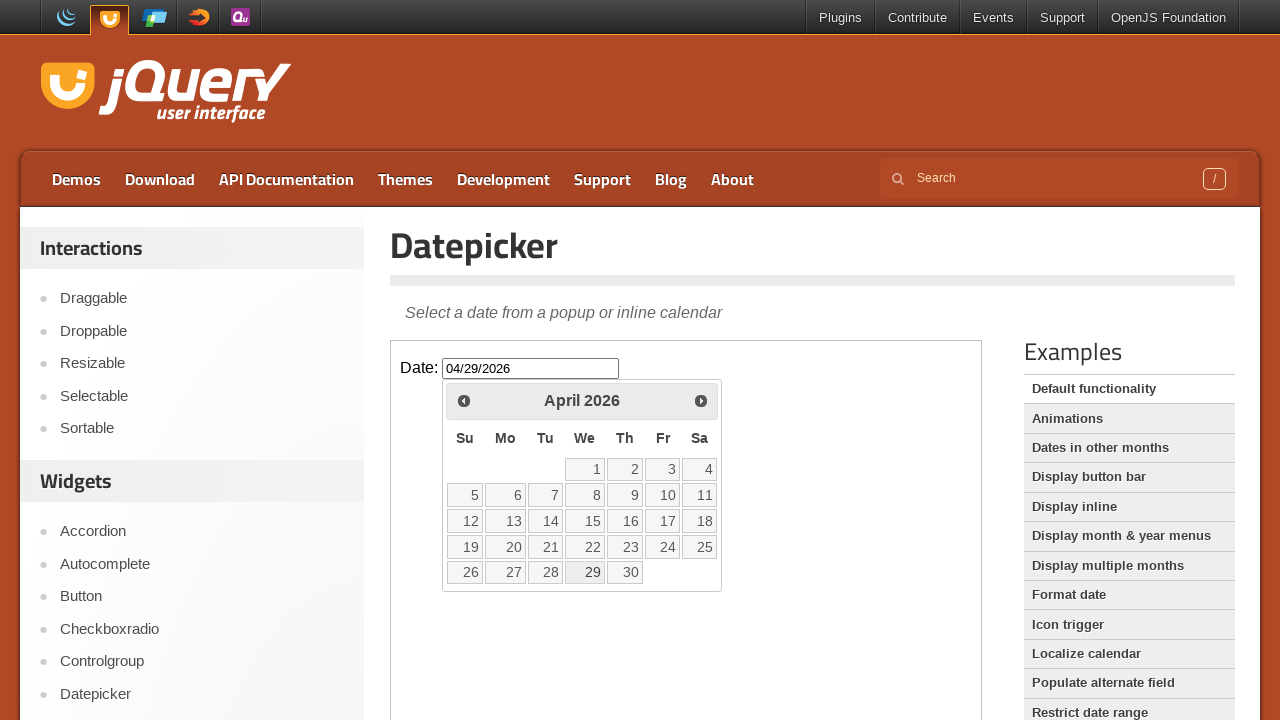

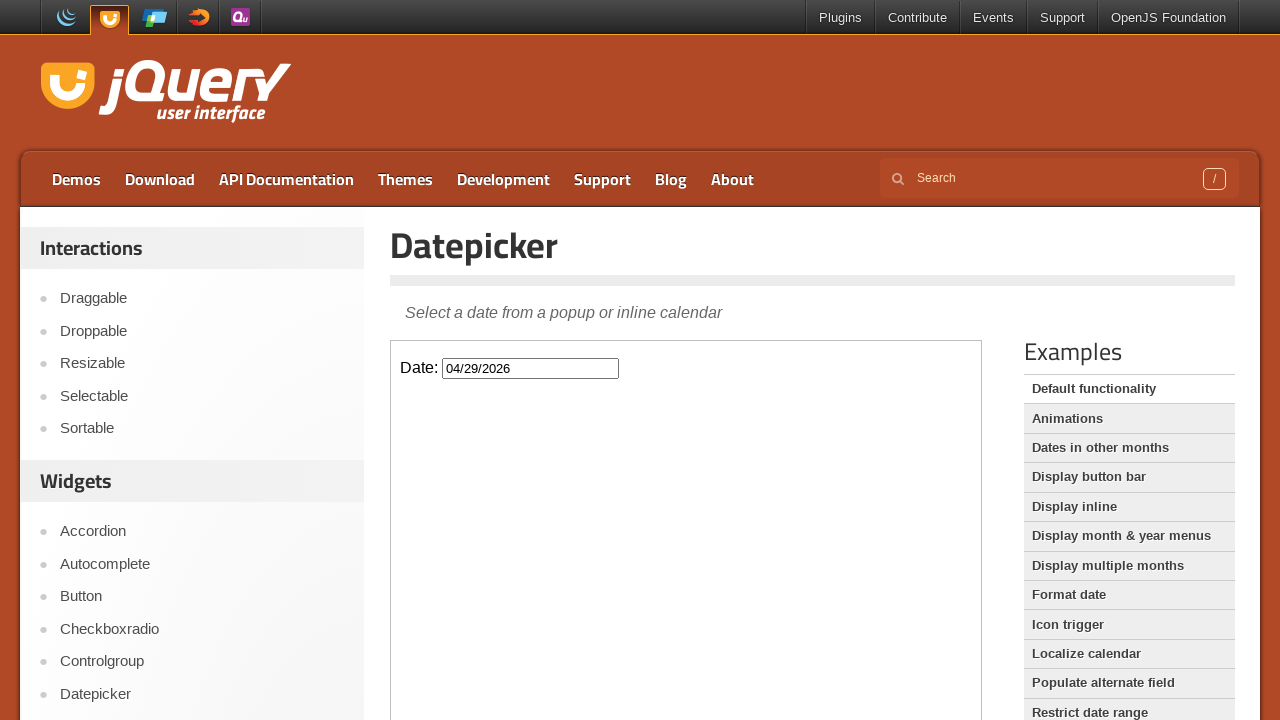